Tests interaction with the Taihe music website by hovering over a track item in the tracklist and clicking on it

Starting URL: https://music.taihe.com/

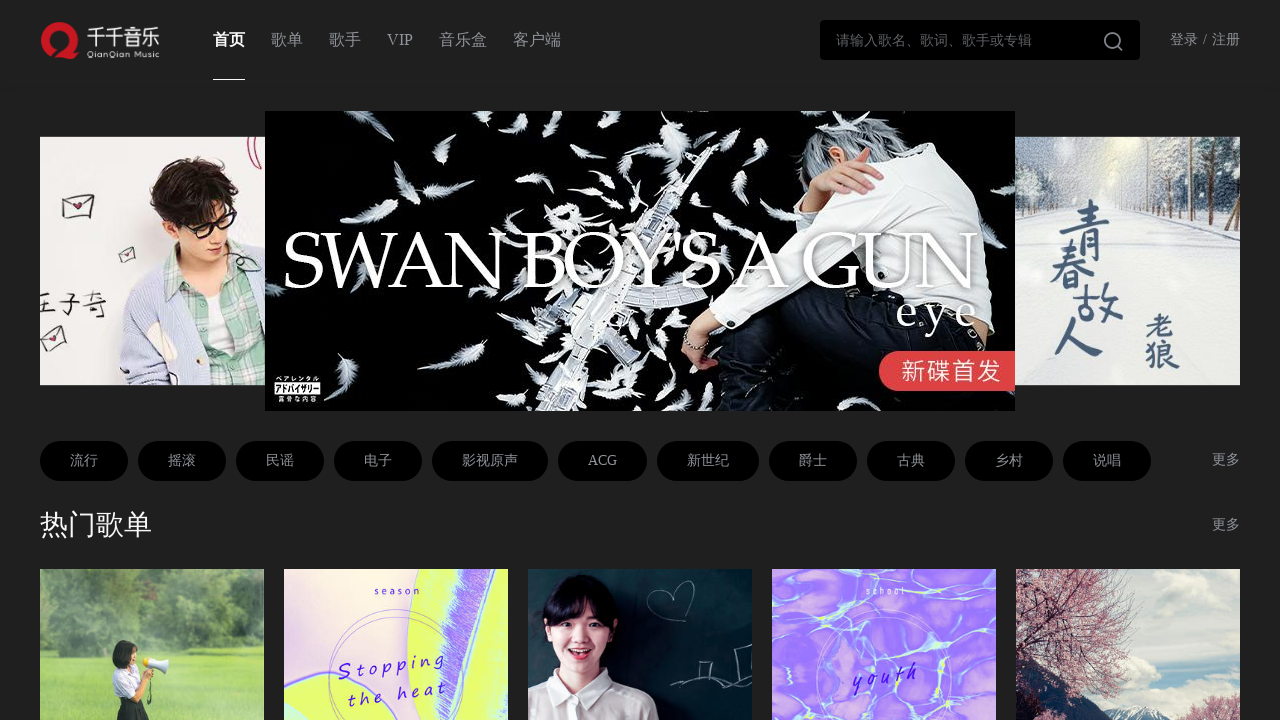

Set viewport size to 1920x1080
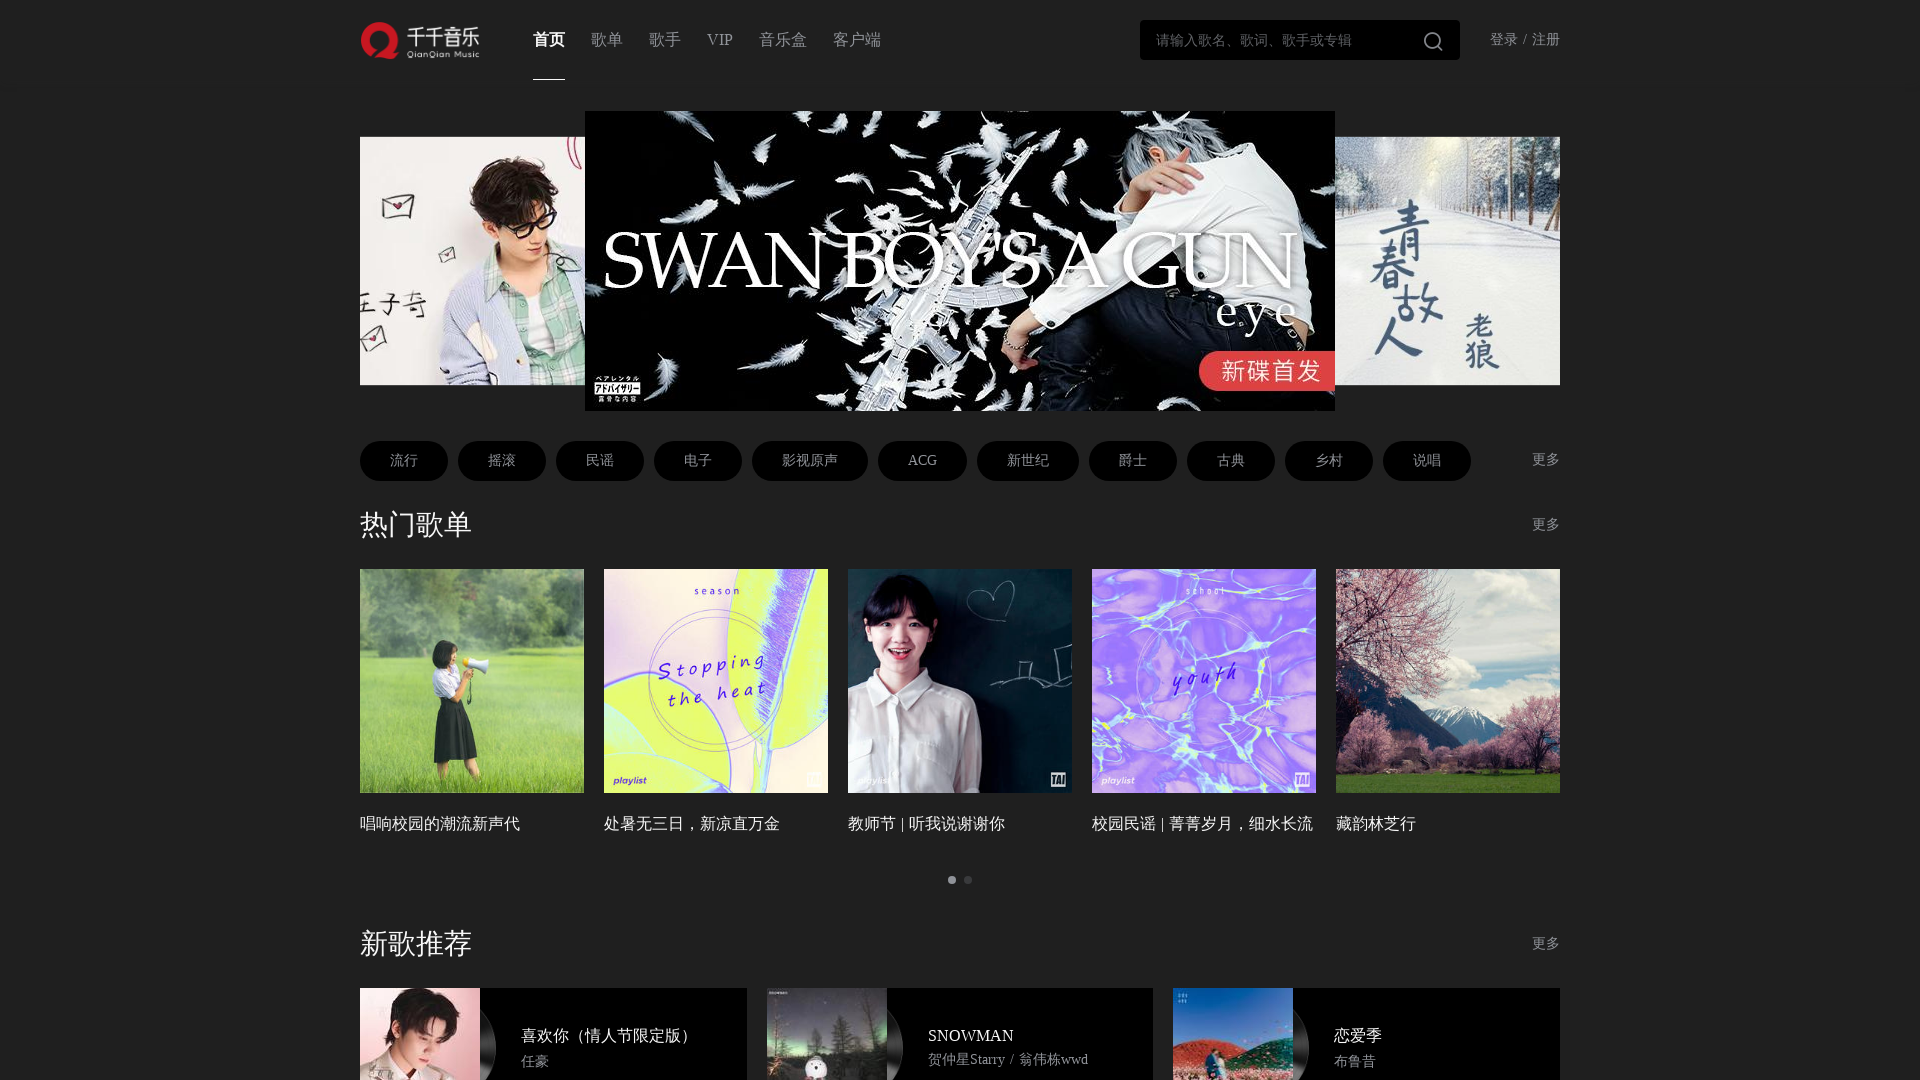

Hovered over track item in tracklist at (960, 703) on .tracklist-box.clearfix div:nth-child(3)
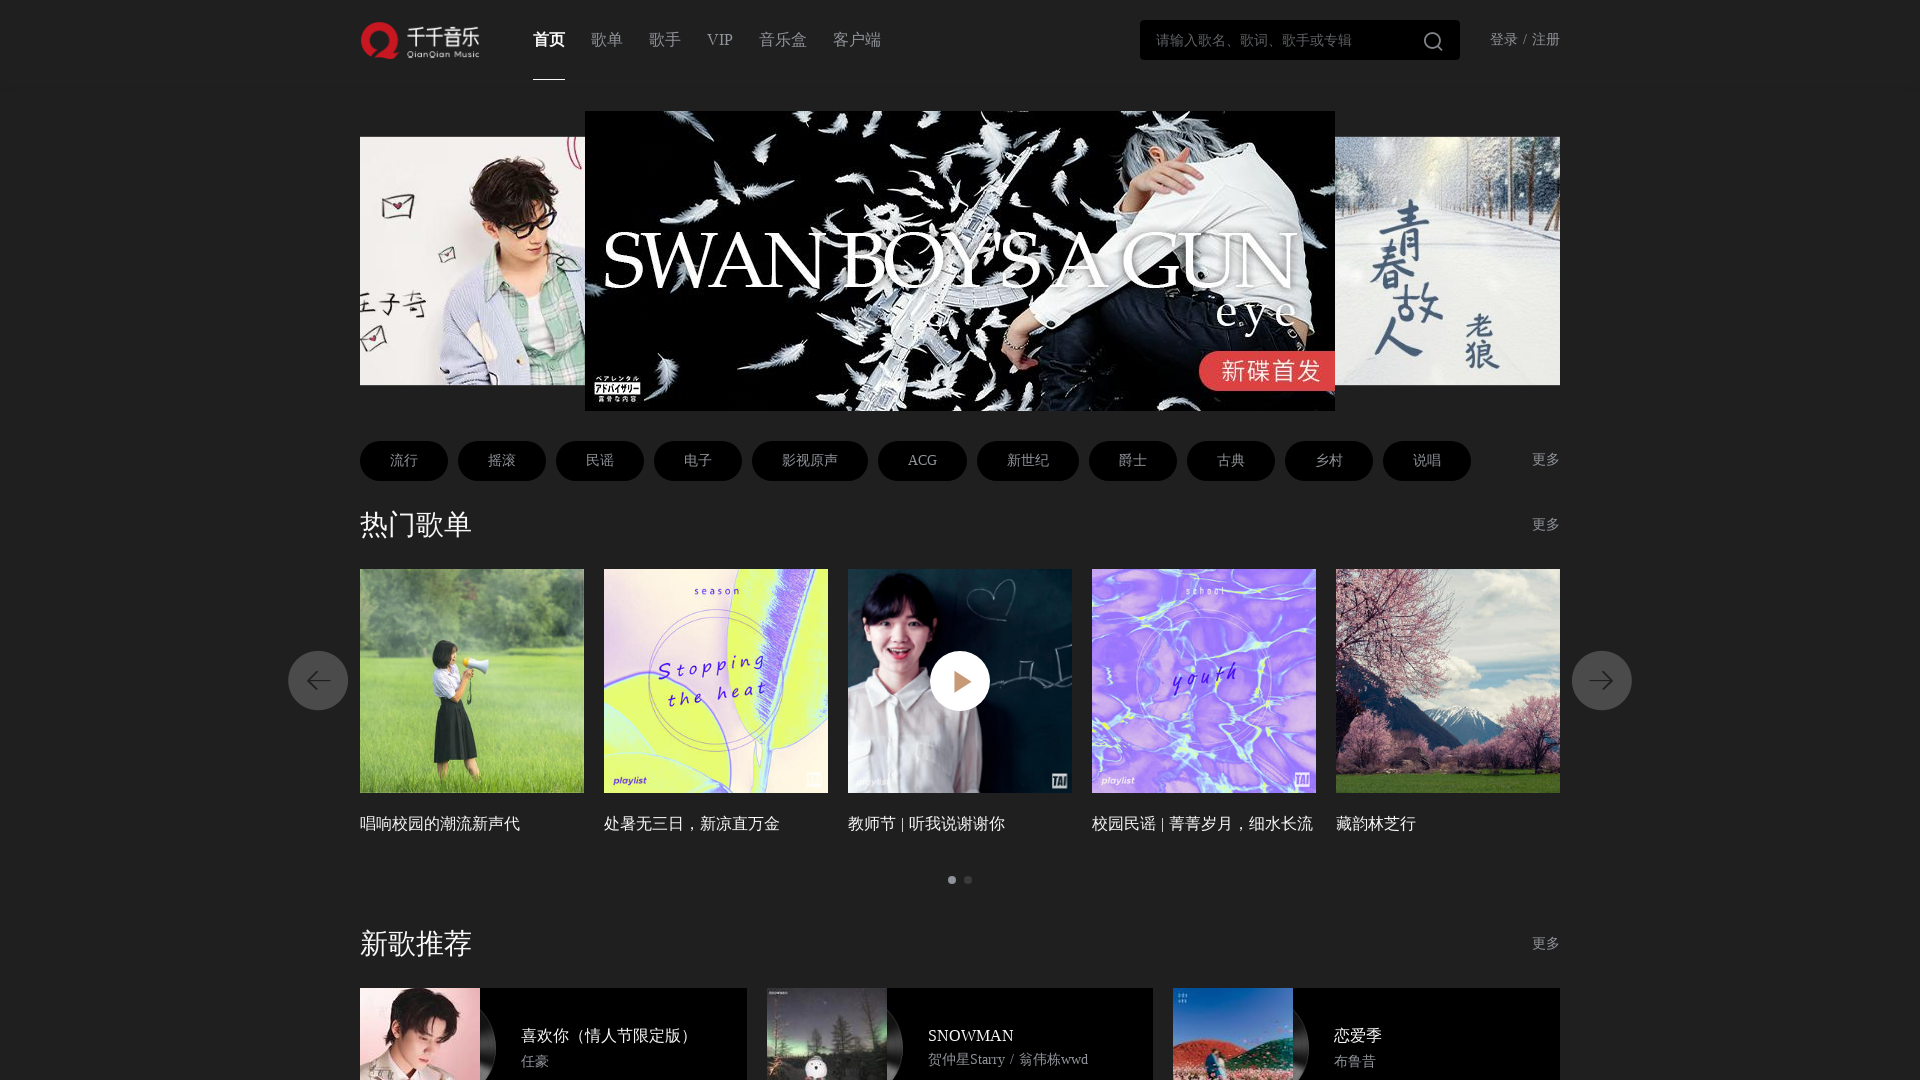

Waited 2000ms for hover effect
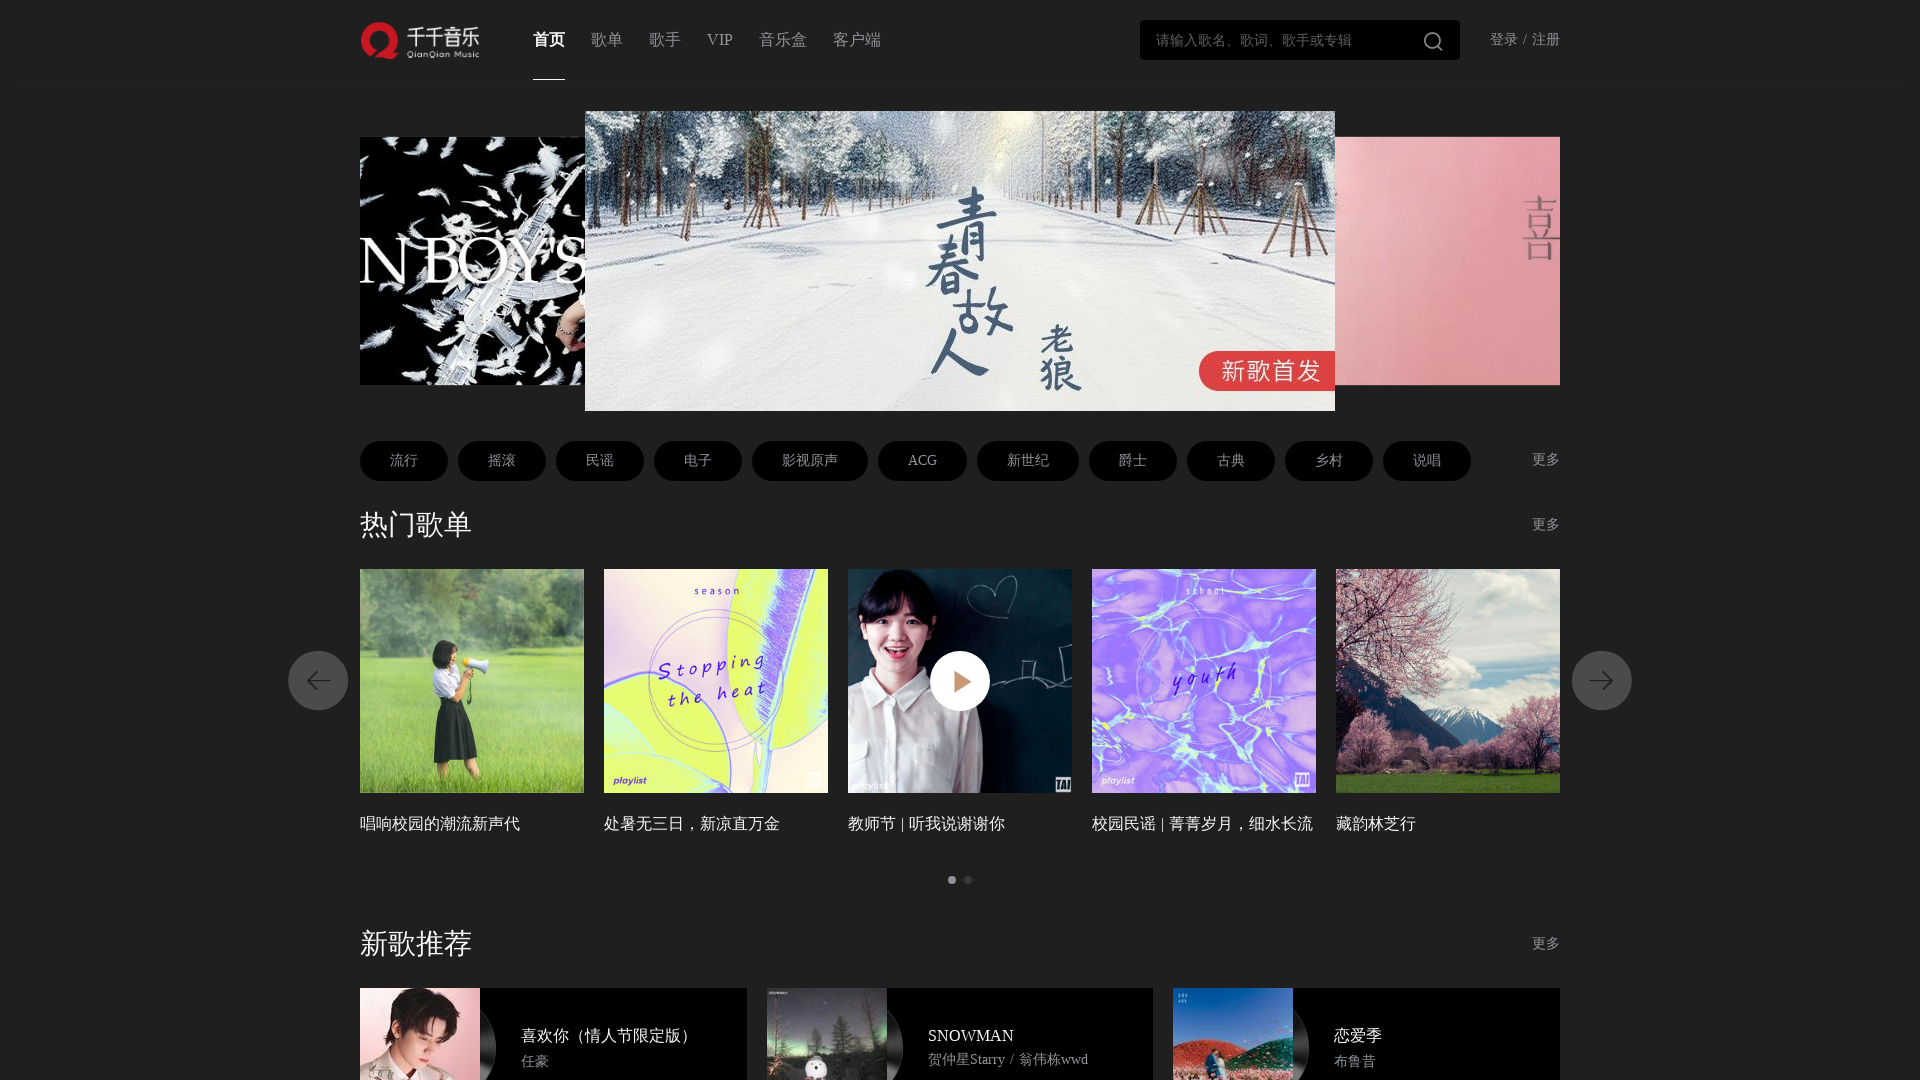

Clicked on track item in tracklist at (960, 703) on .tracklist-box.clearfix div:nth-child(3)
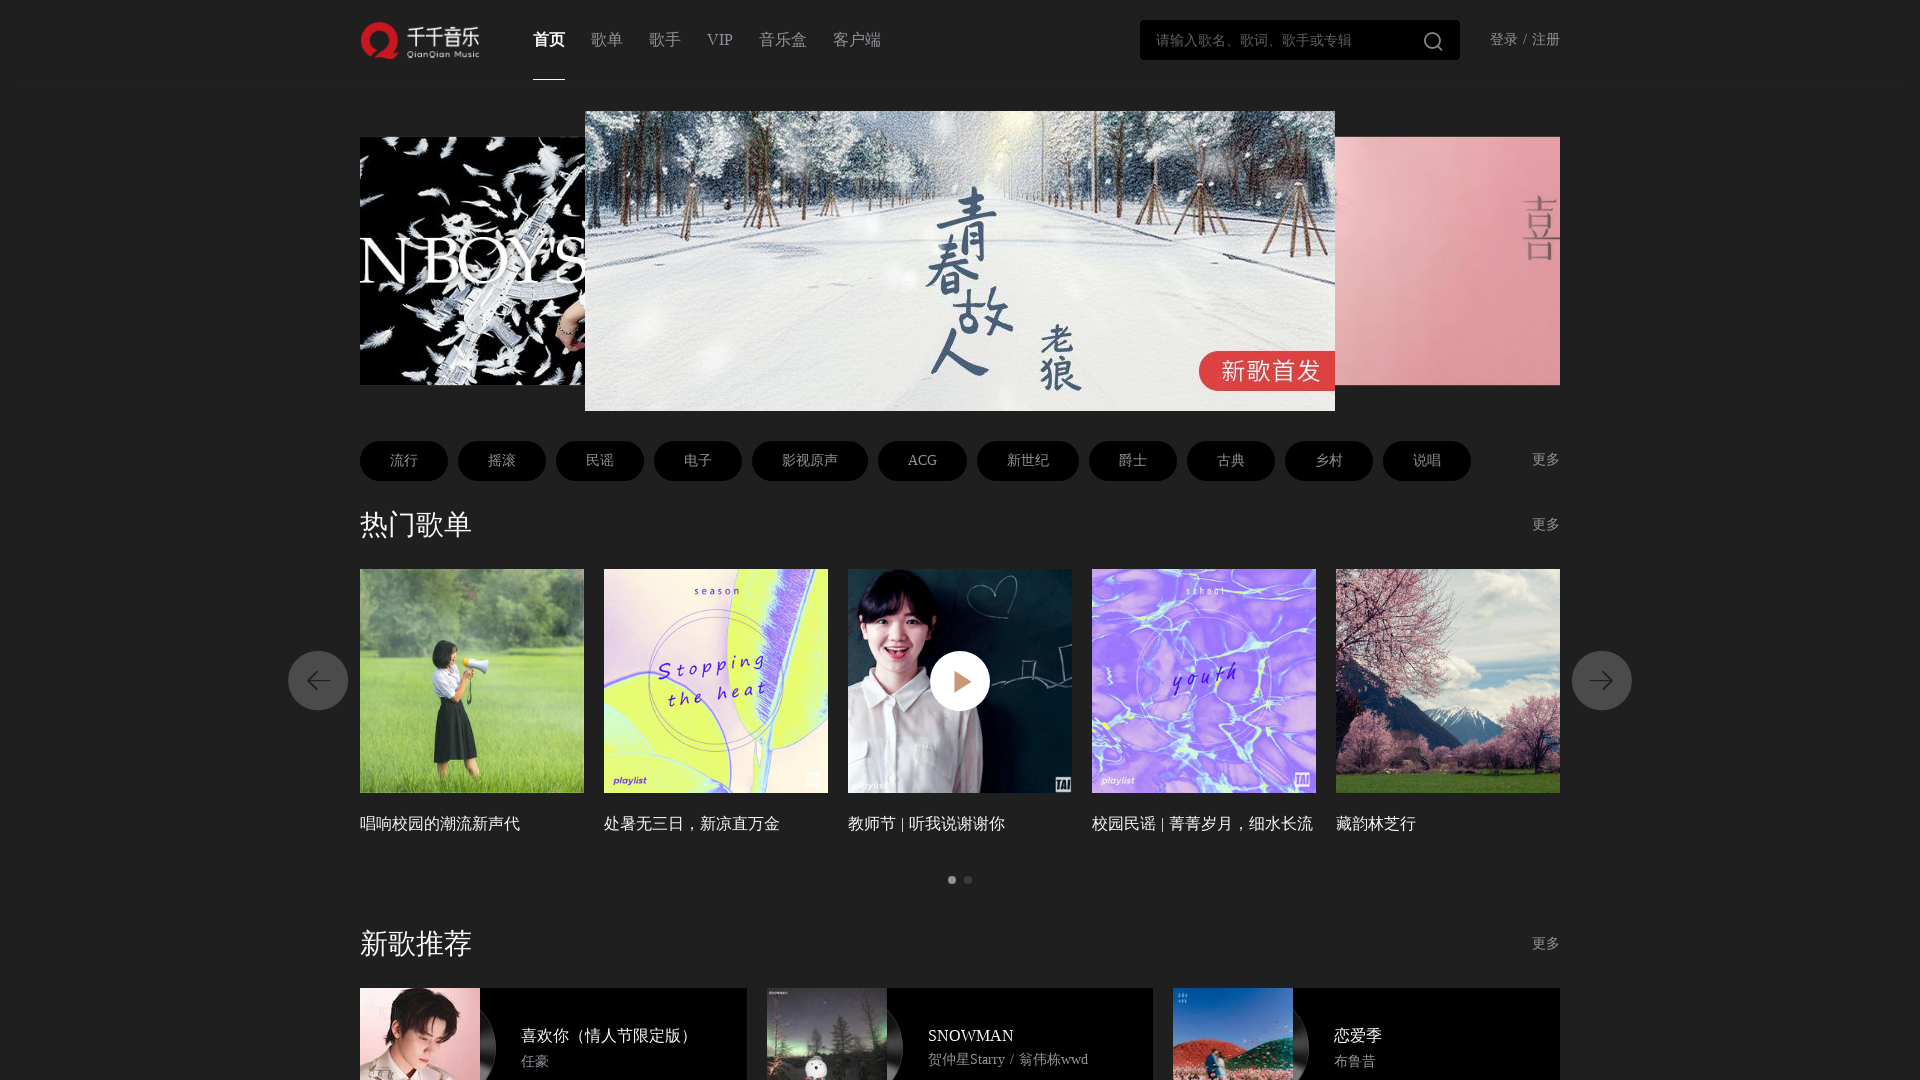

Waited 5000ms for content to load
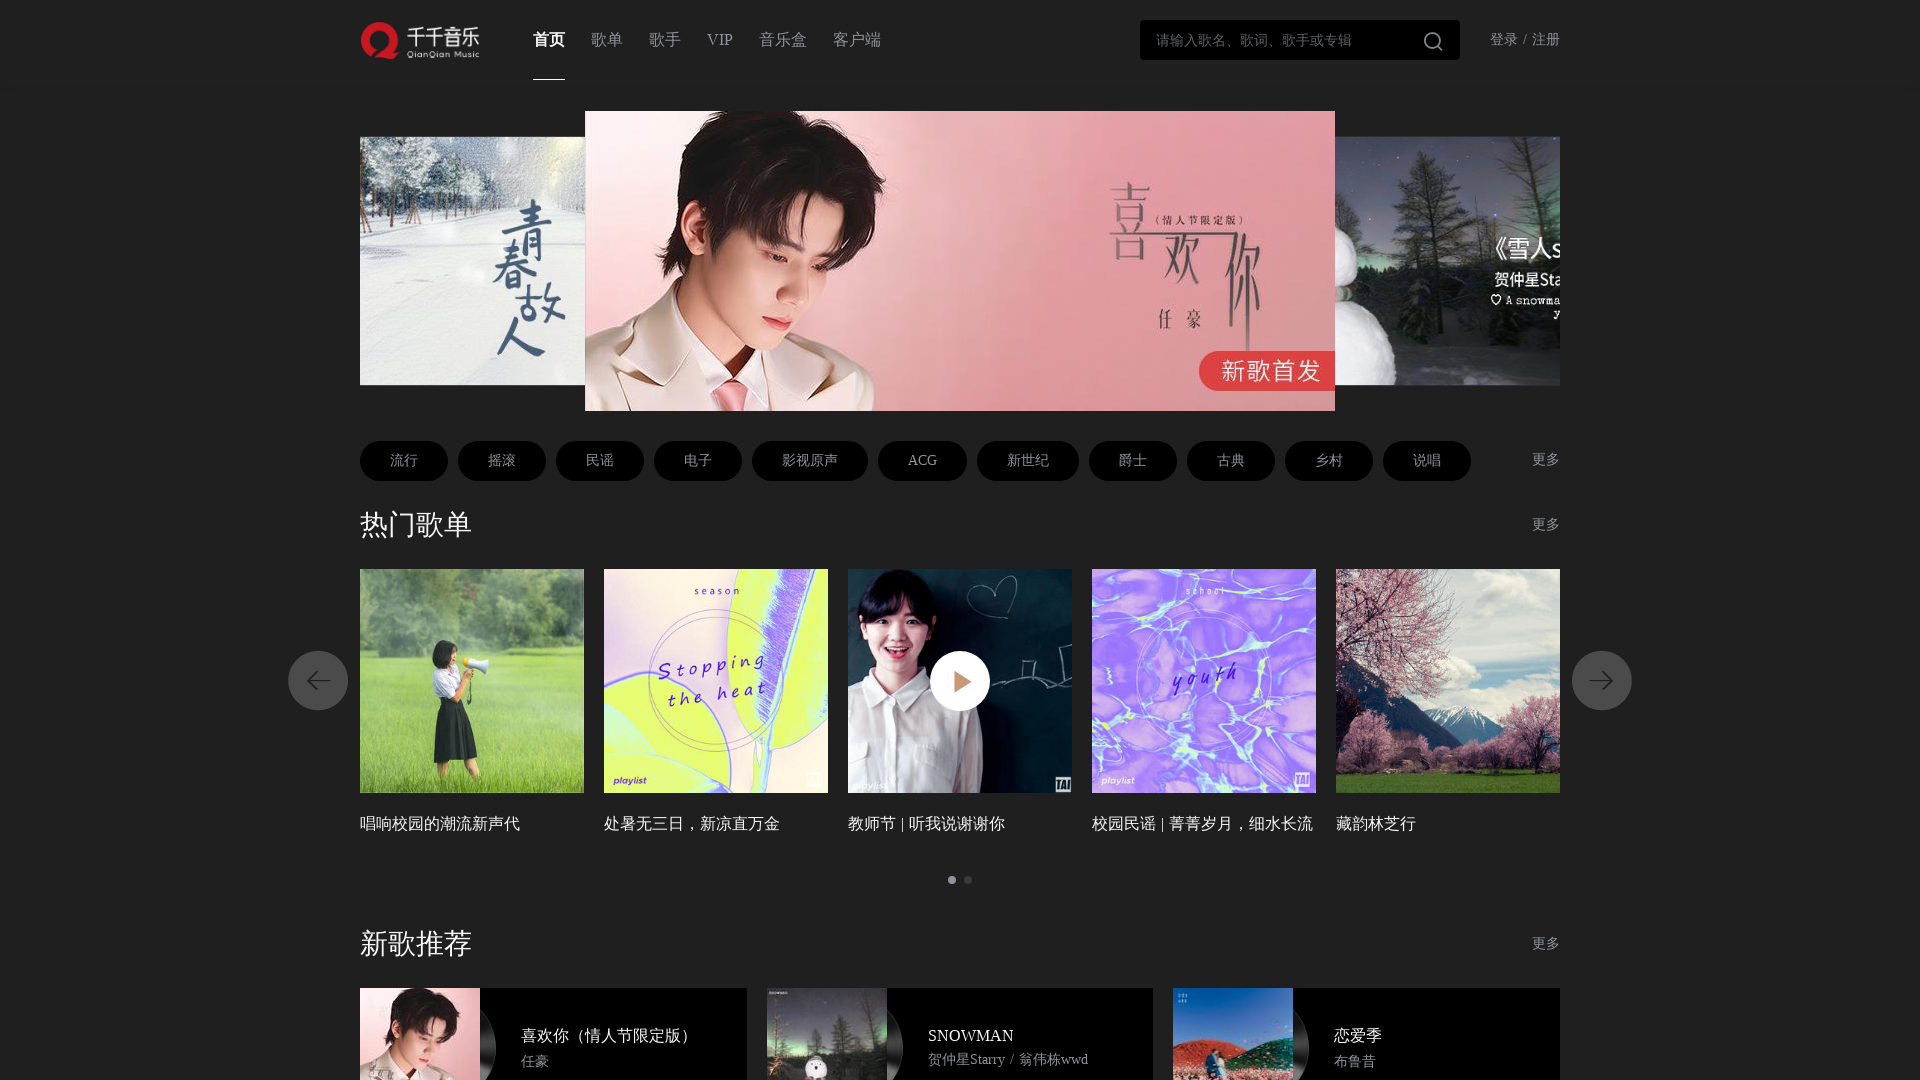

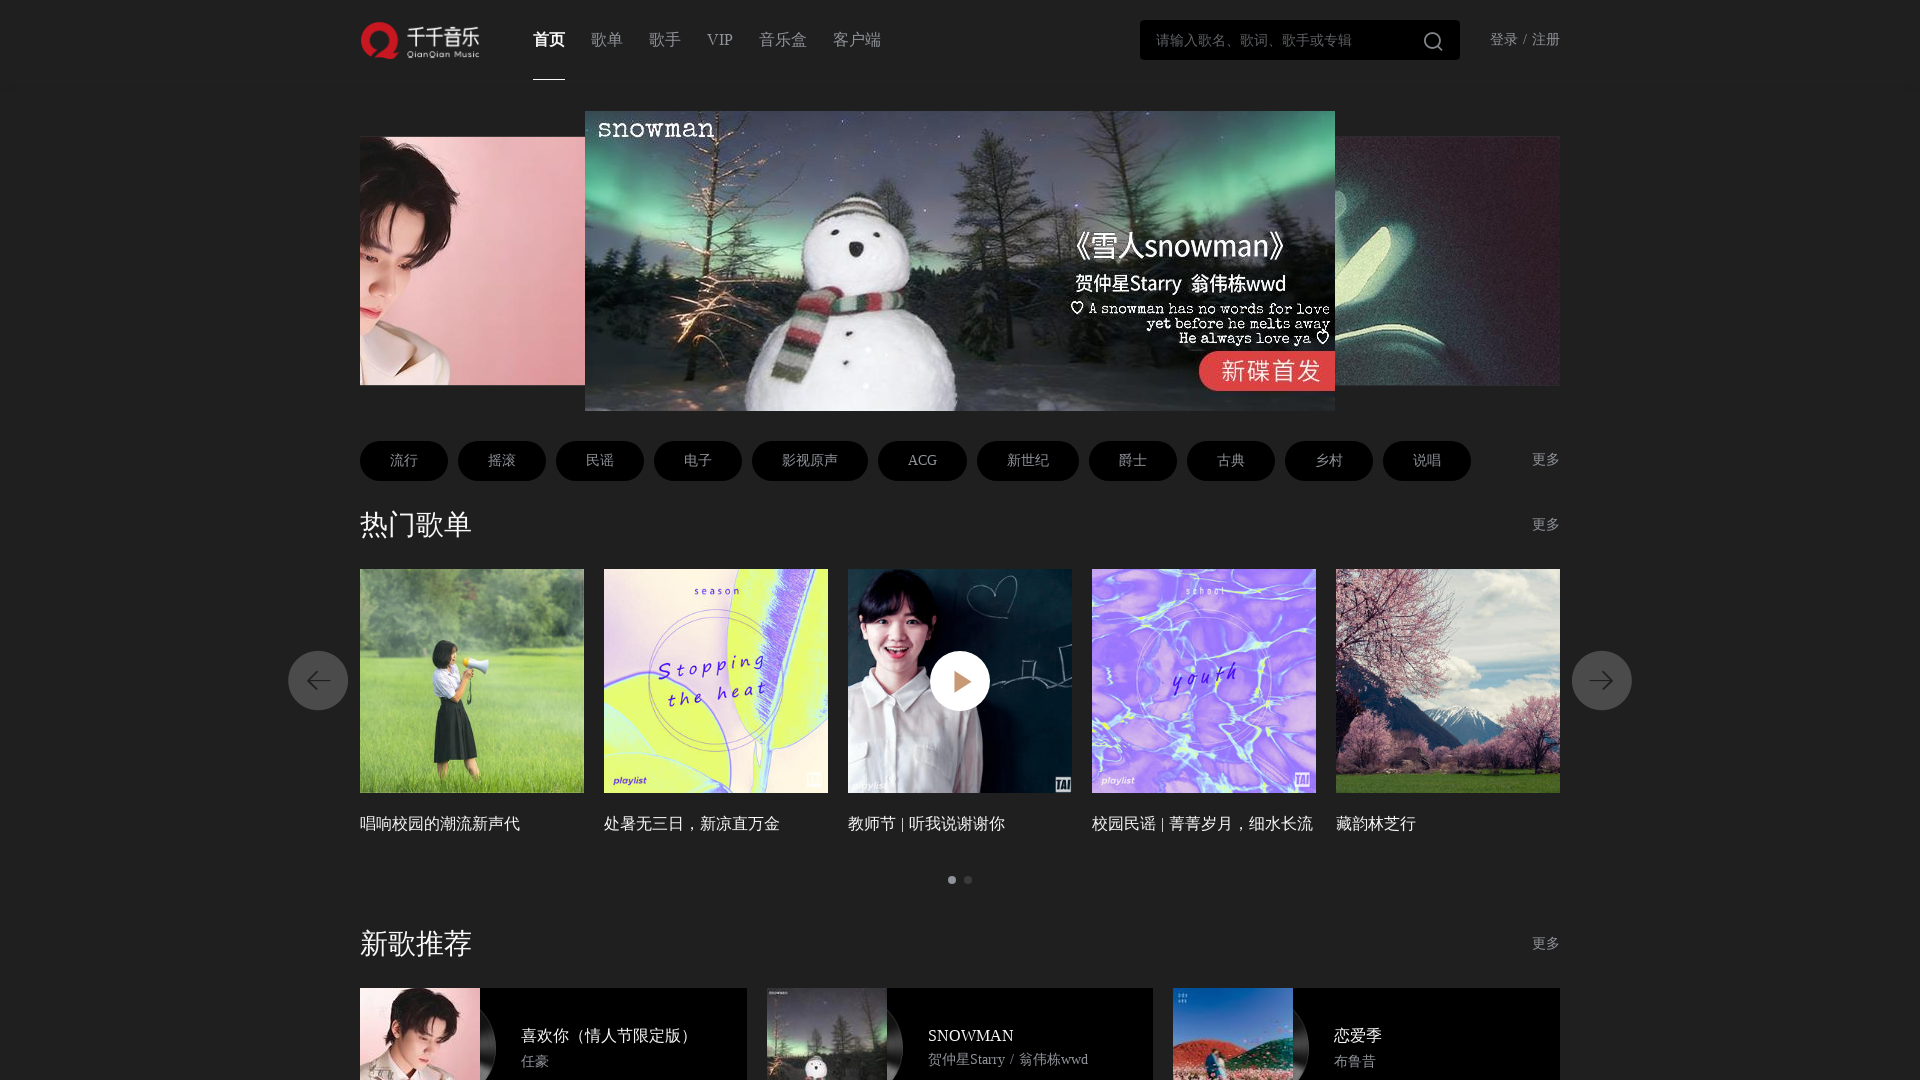